Tests alert handling by clicking a button that triggers an alert and accepting it

Starting URL: http://www.qualifiez.fr/examples/Selenium/project-list.php

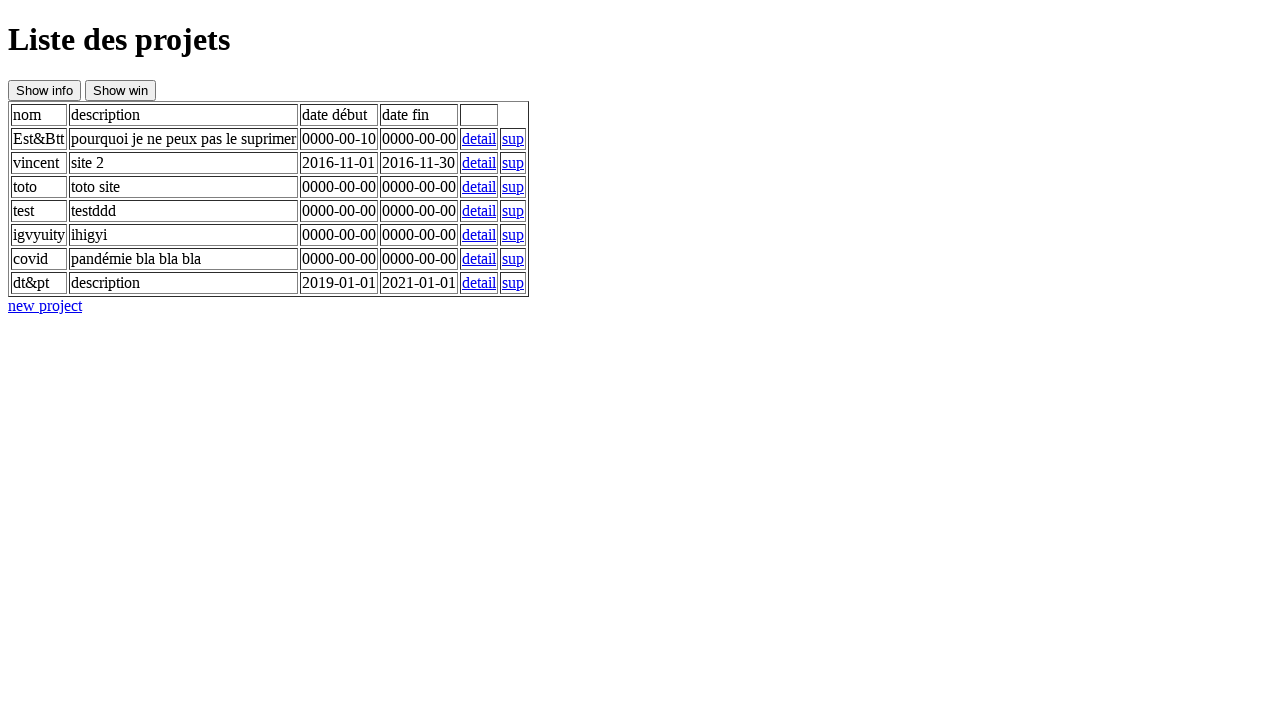

Set up dialog handler to accept alerts
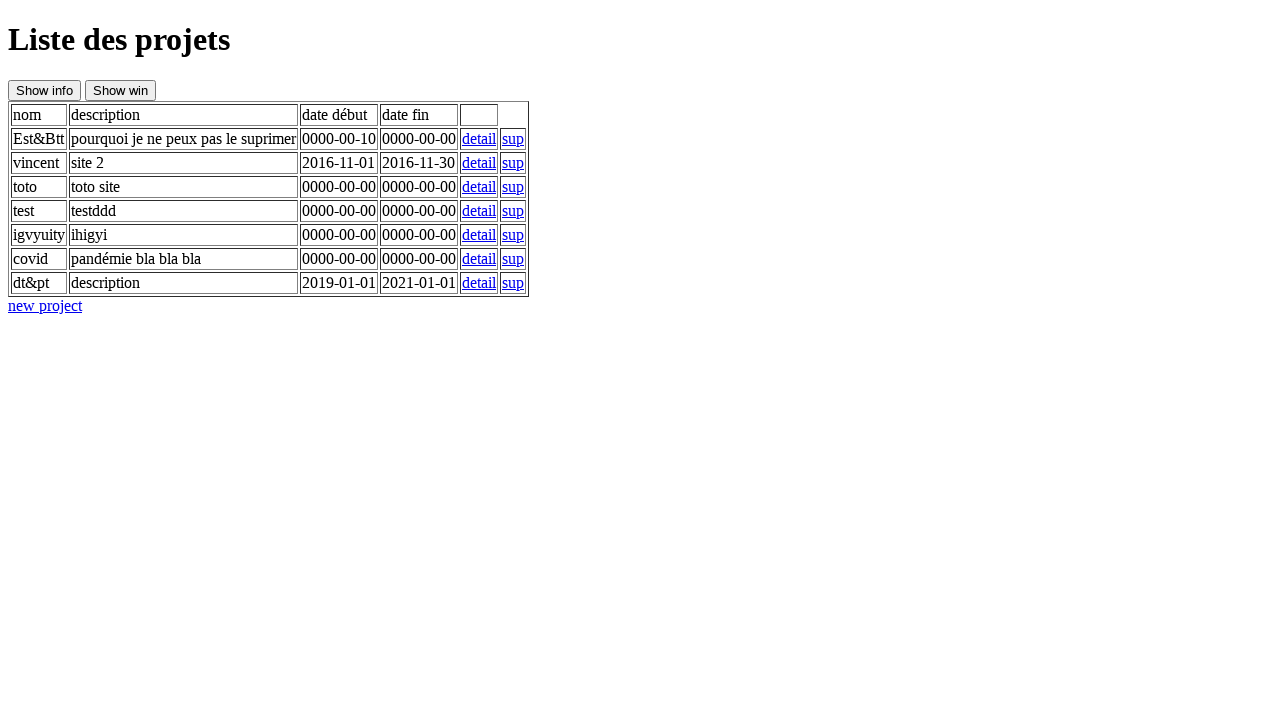

Clicked button that triggers alert at (44, 90) on #btnAlert
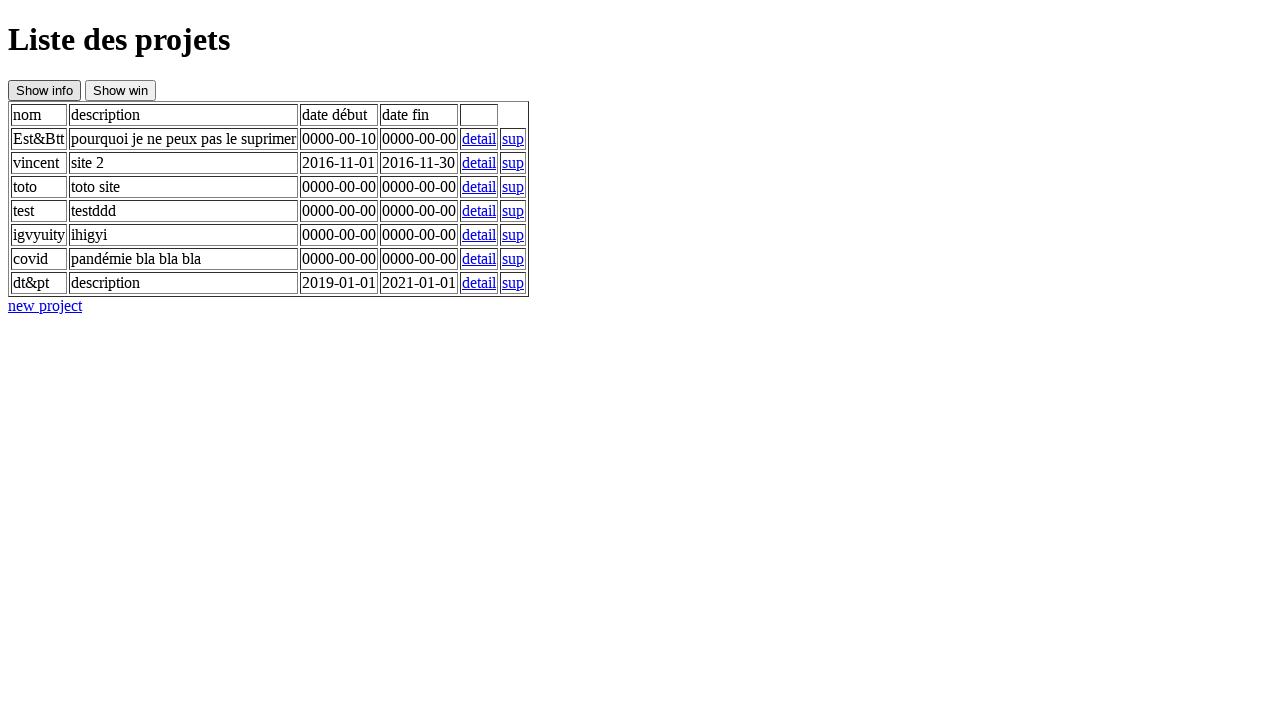

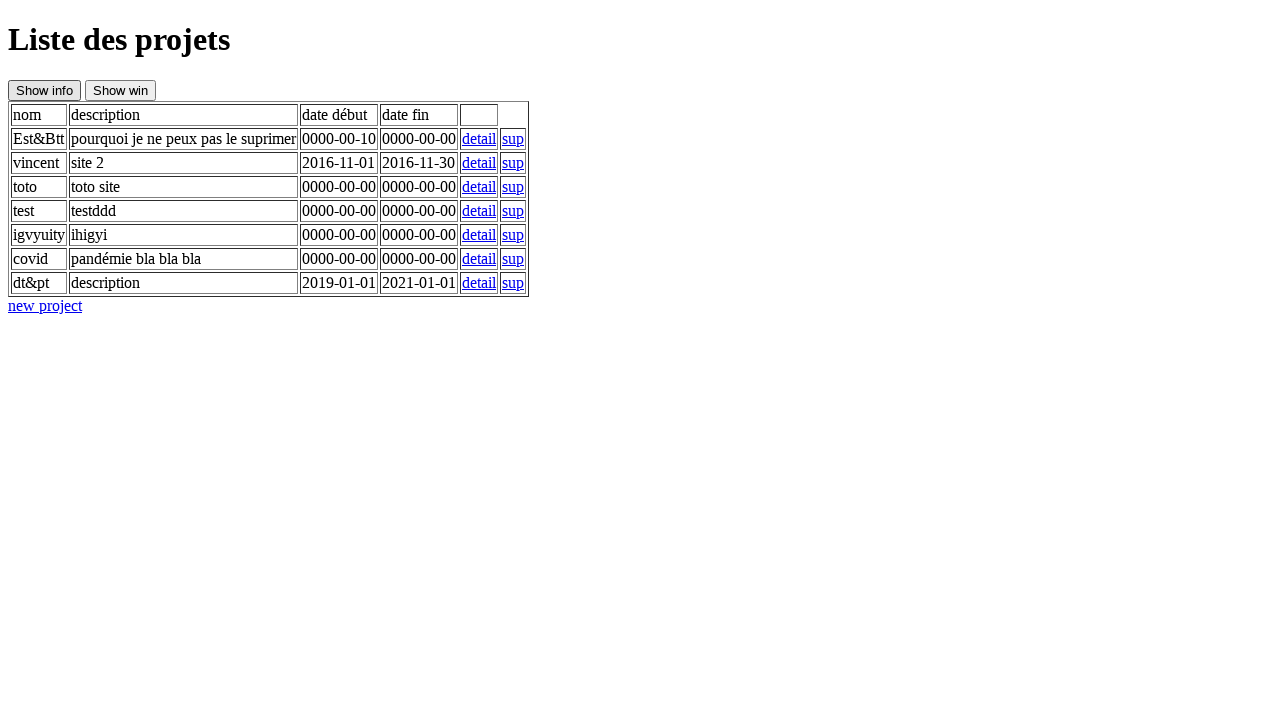